Tests dropdown selection functionality by selecting options from multiple dropdown menus on a practice page, including selecting by value, index, and text.

Starting URL: https://practice.expandtesting.com/dropdown

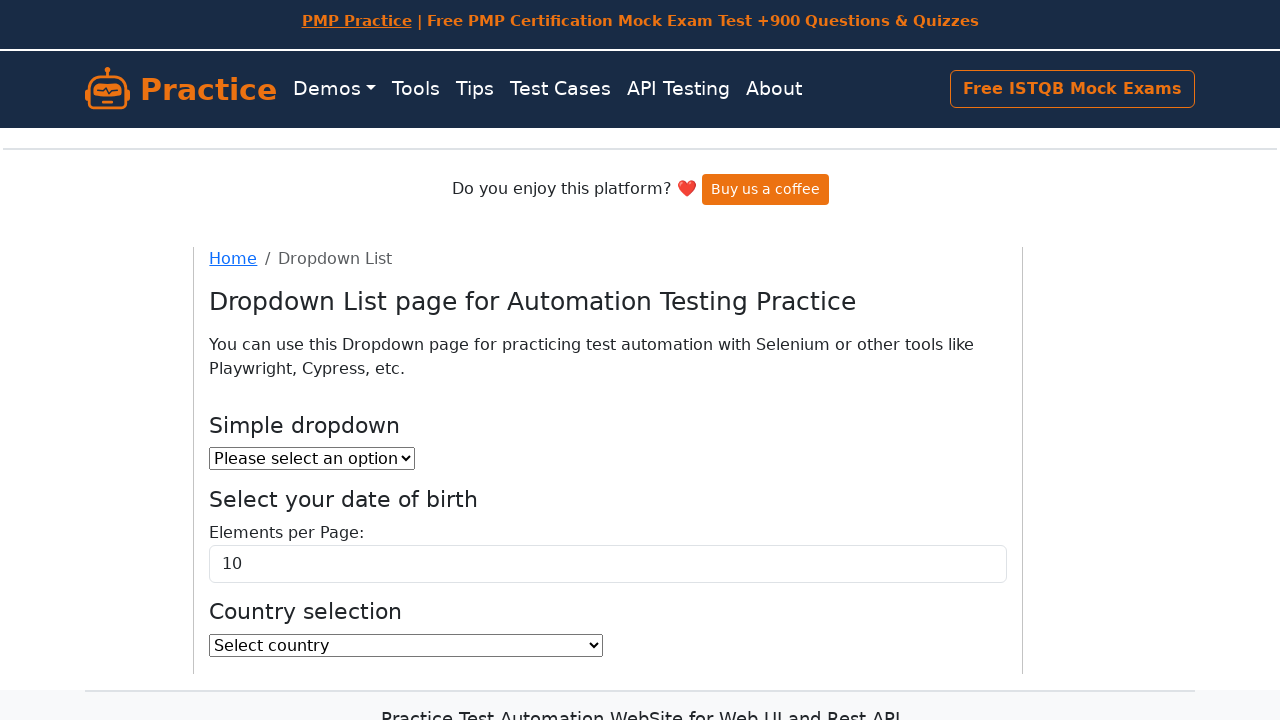

Selected option with value '1' from the first dropdown on #dropdown
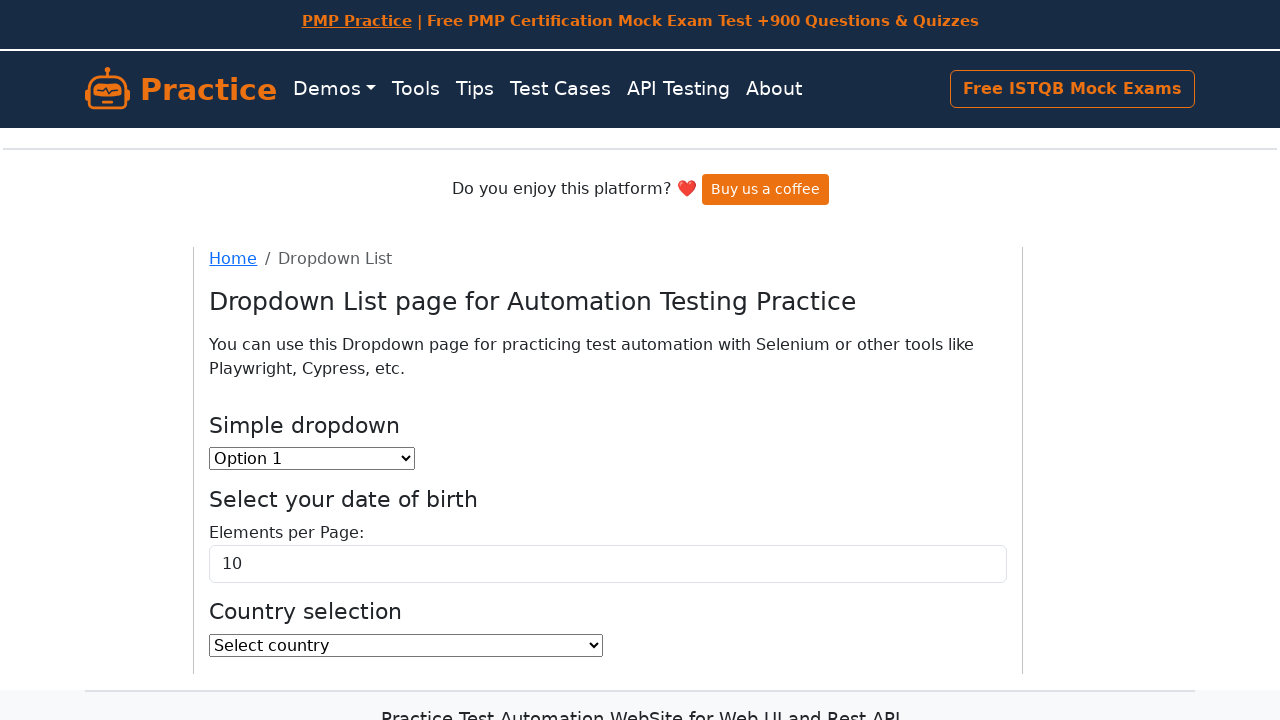

Selected option with value '10' from the form-control dropdown on .form-control
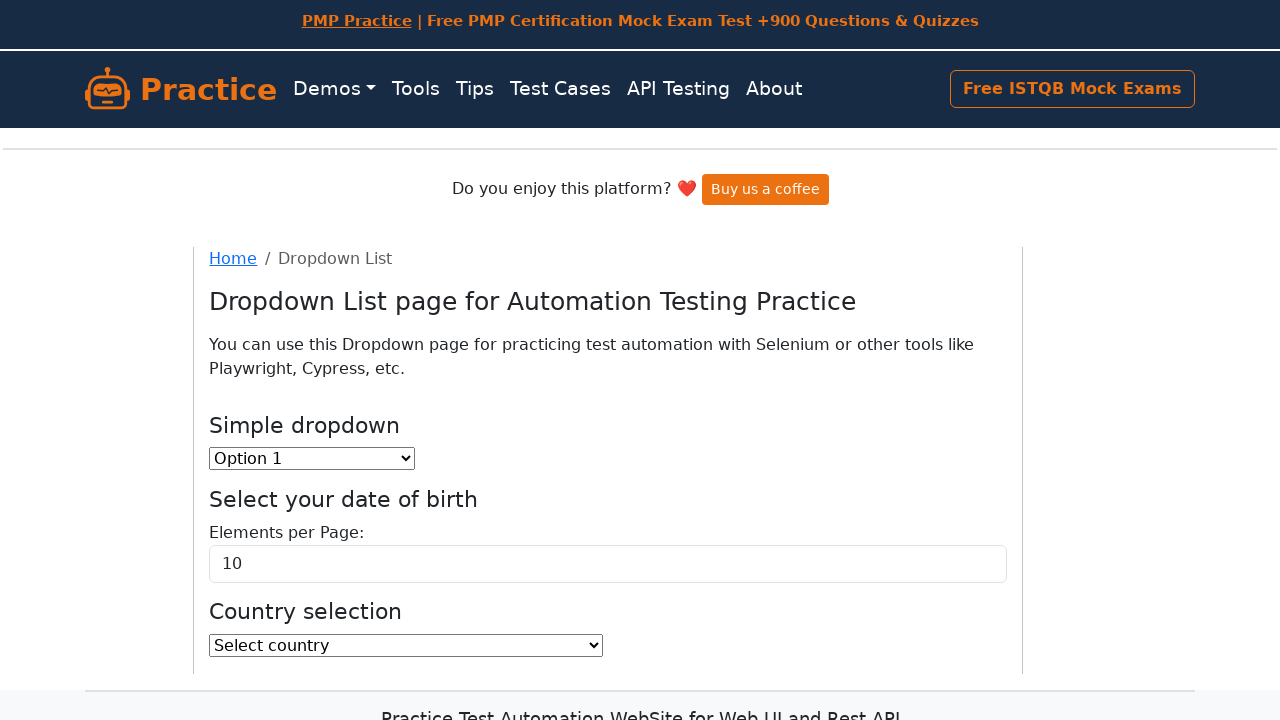

Selected 'Australia' from the country dropdown on #country
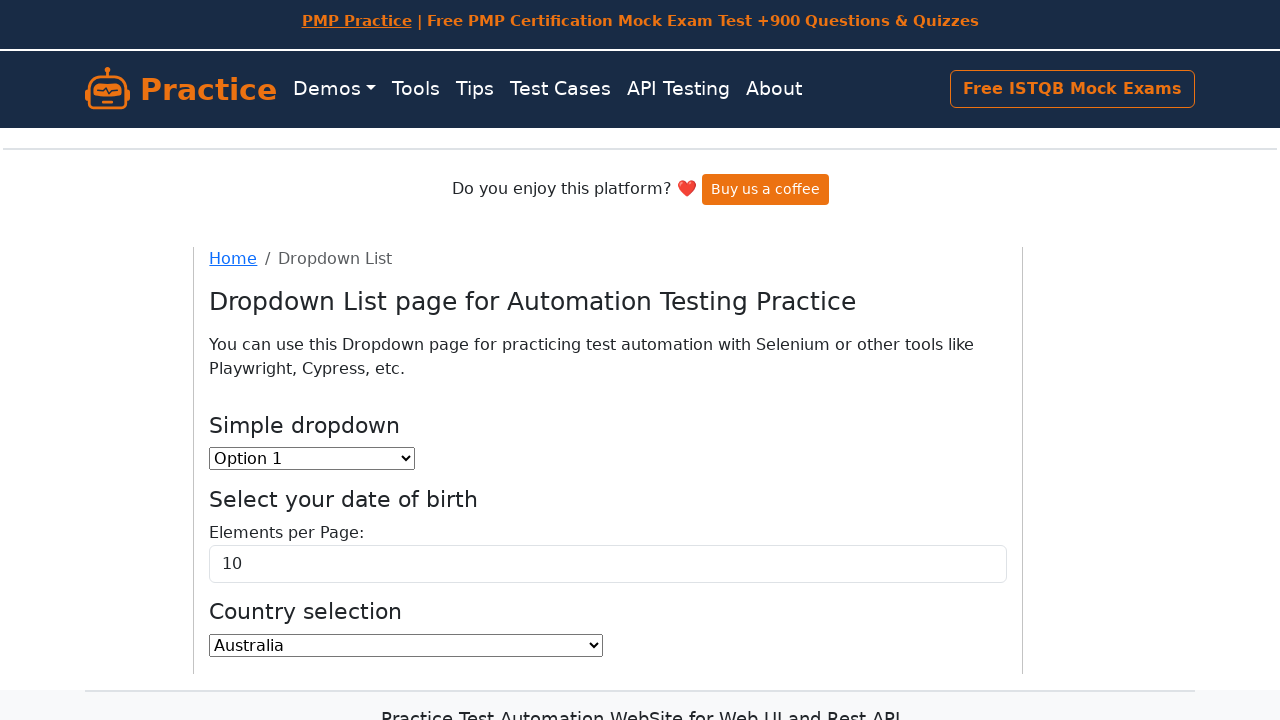

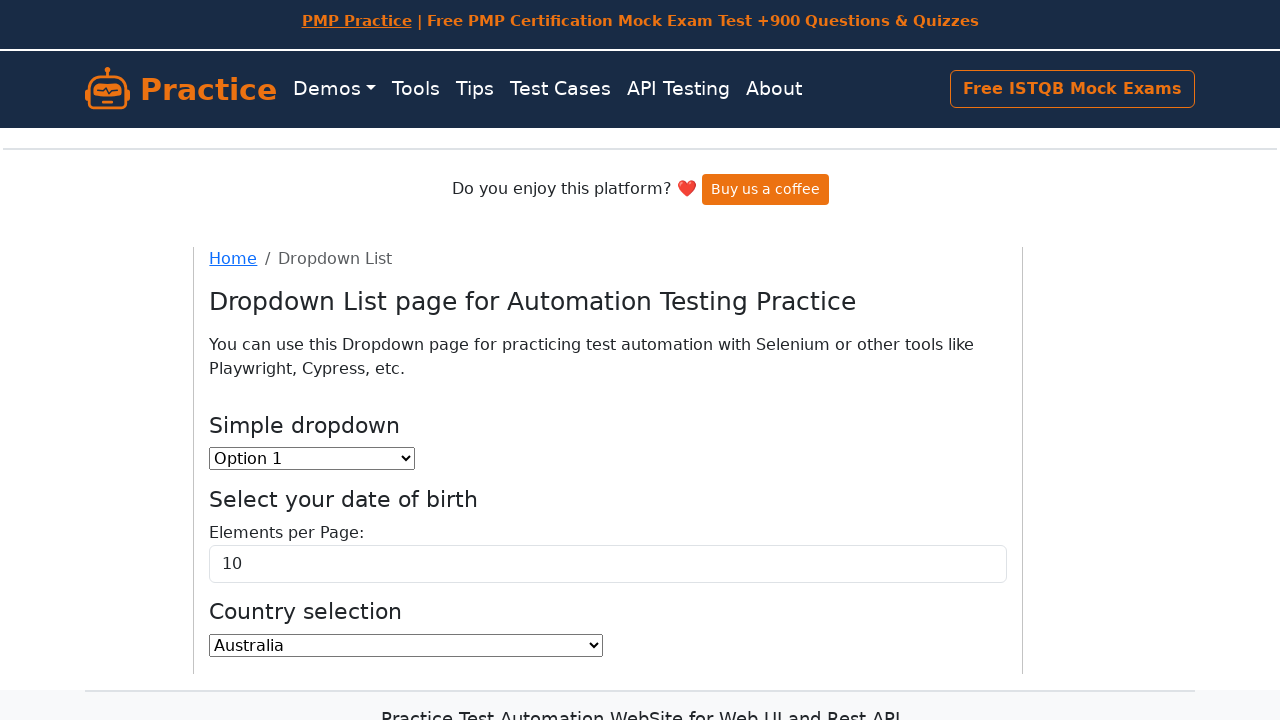